Tests a form processing workflow by entering numbers into an input field and clicking a process button to verify the result

Starting URL: https://testpages.eviltester.com/styled/webdriver-example-page

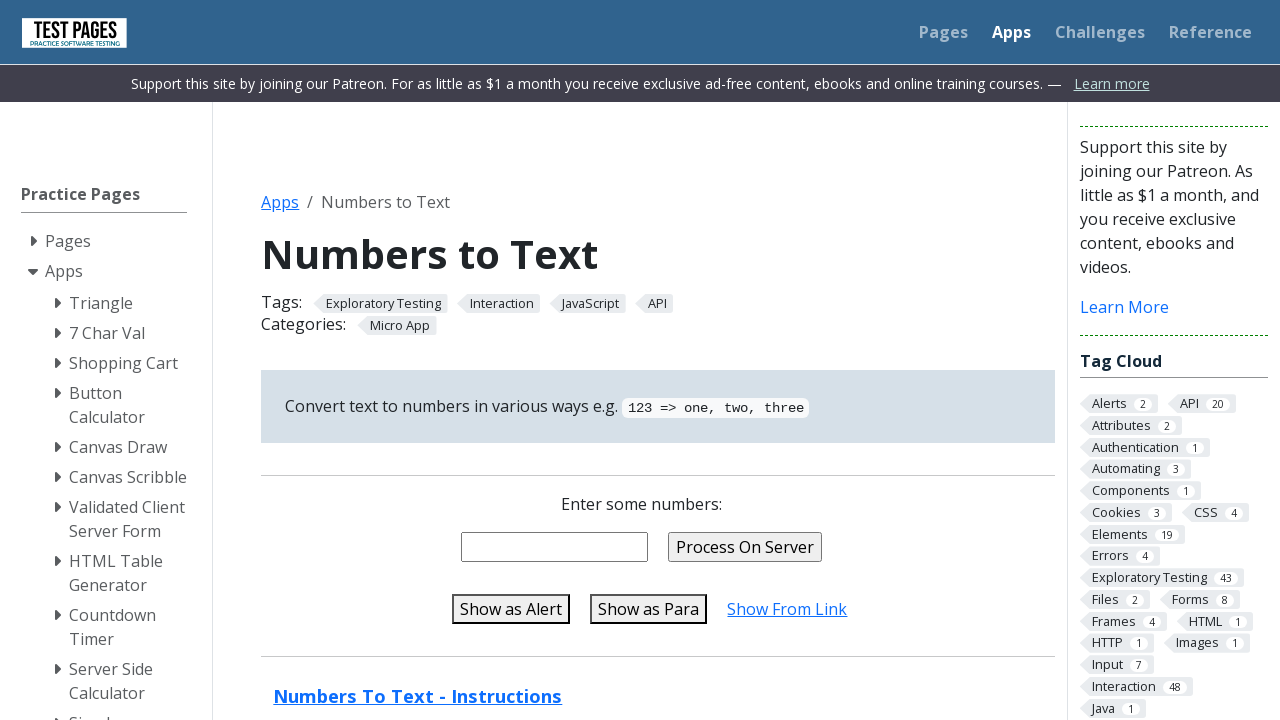

Clicked on number entry input field at (555, 547) on input[name='number-entry']
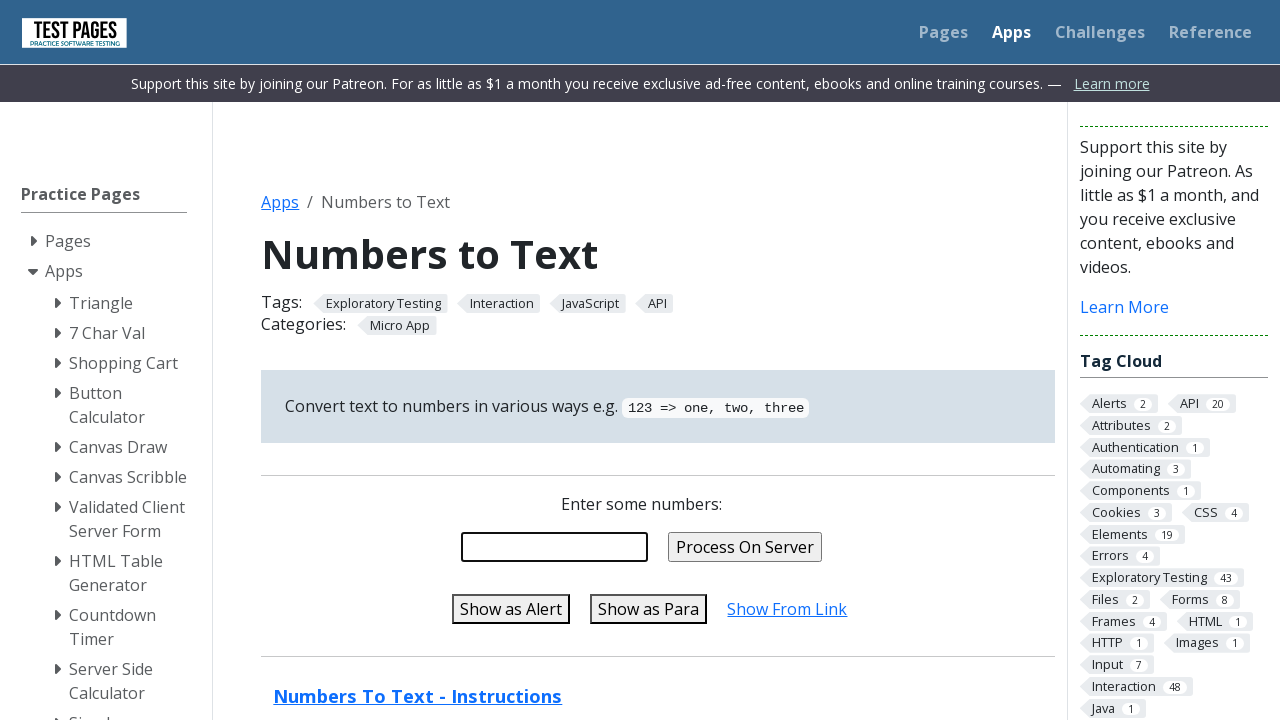

Filled number entry field with '42857196' on input[name='number-entry']
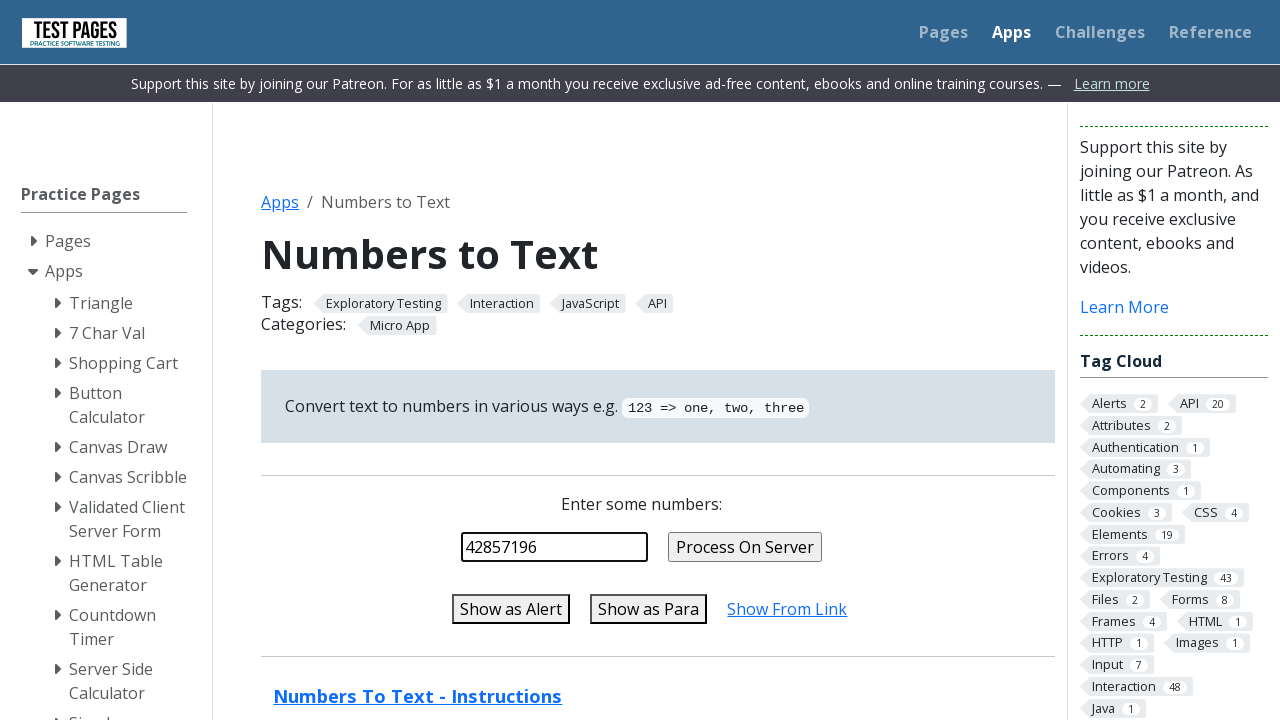

Clicked process button to submit form at (745, 547) on input[data-locator='process-on-server']
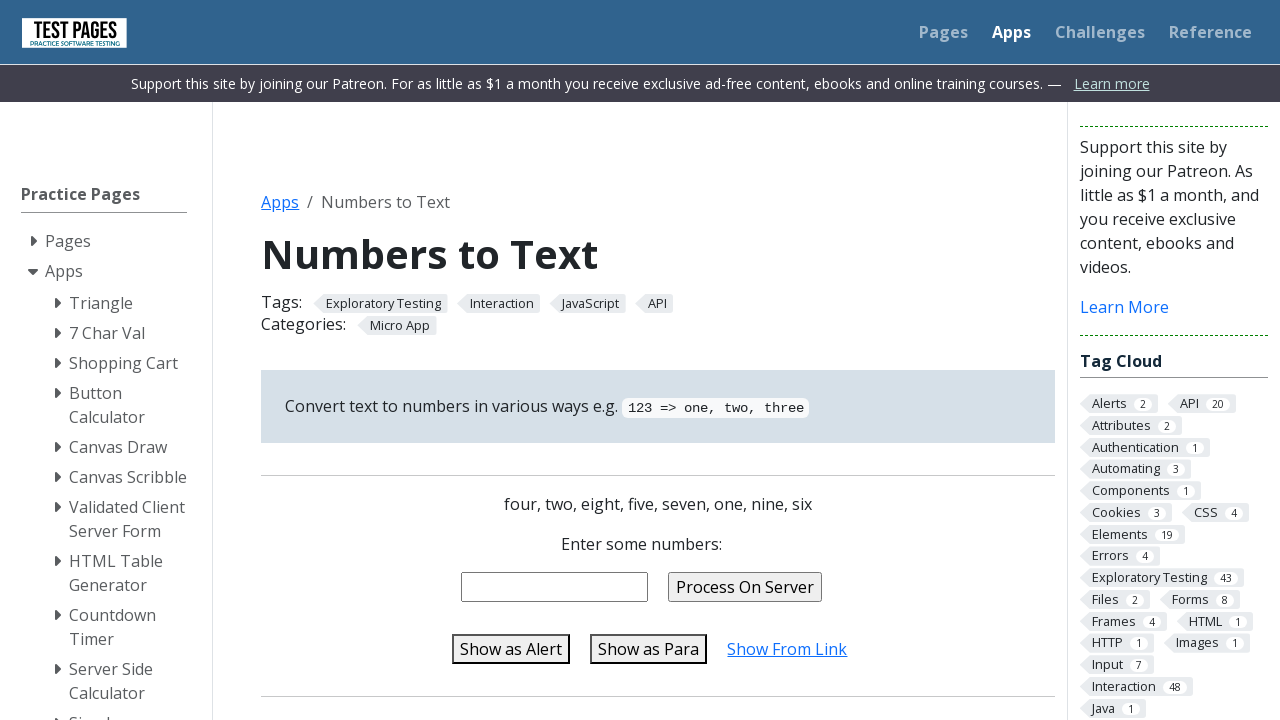

Result message appeared after processing
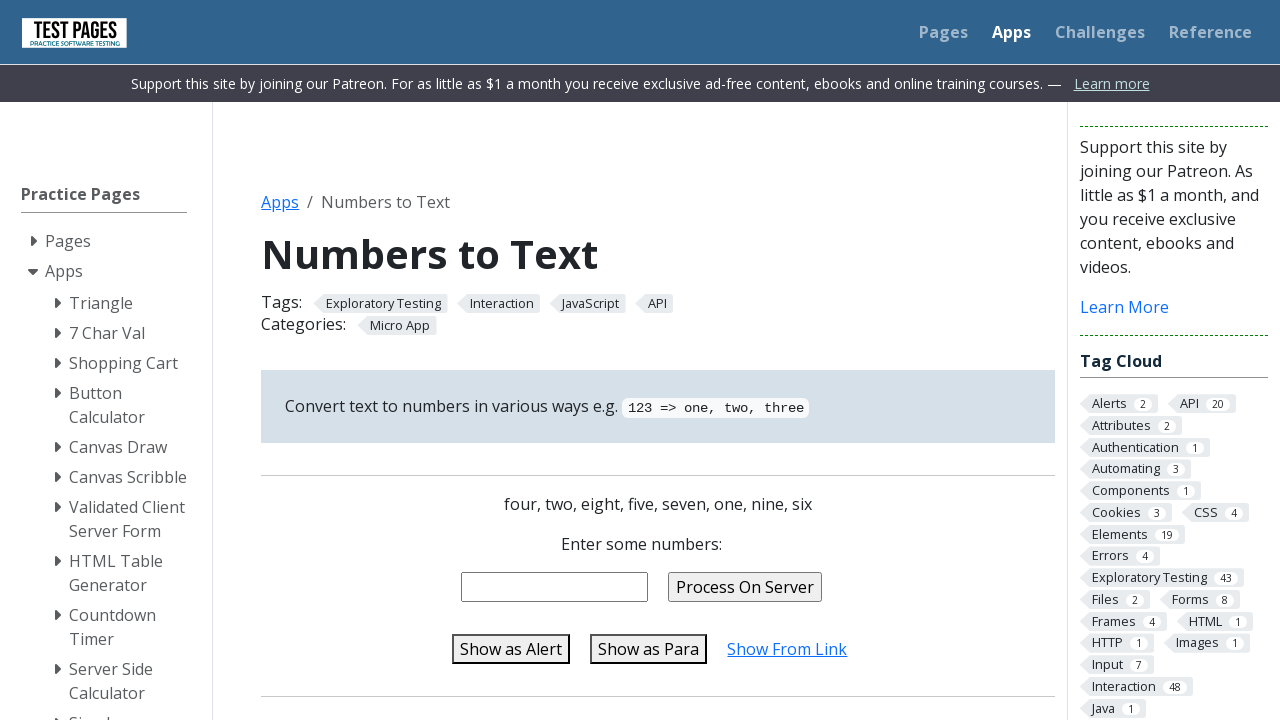

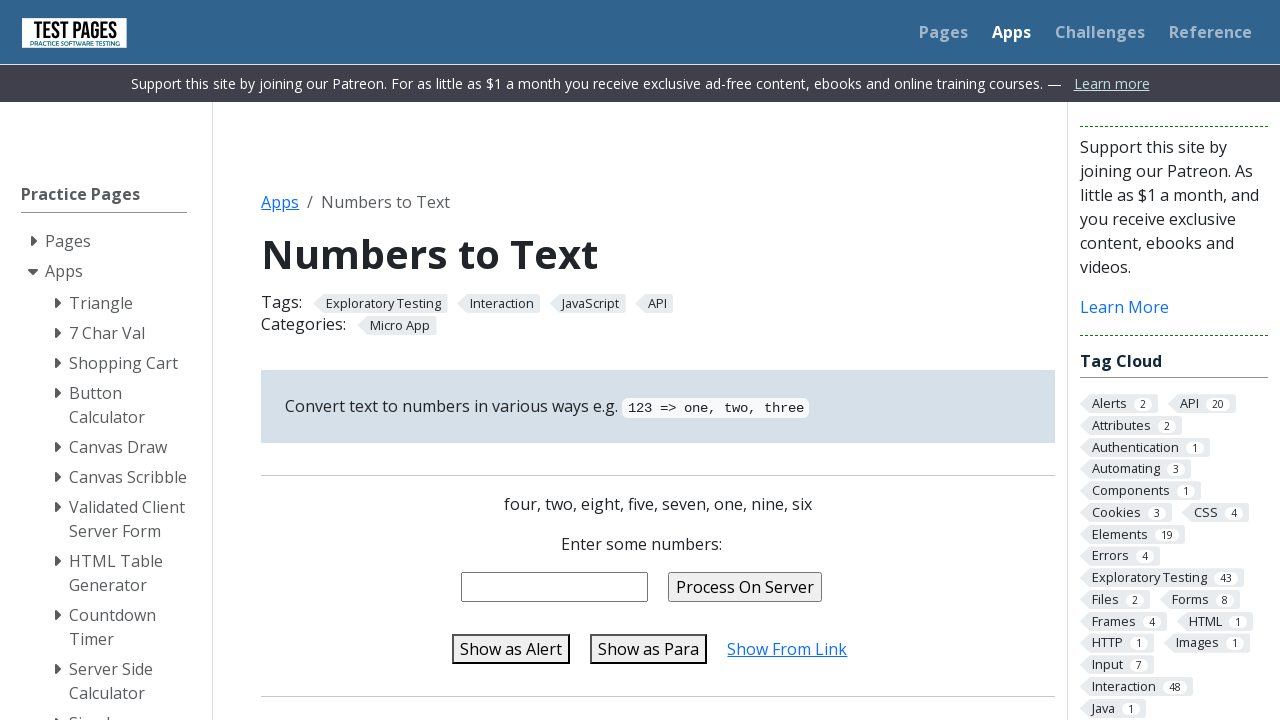